Tests drag and drop functionality on the jQuery UI demo page by dragging a source element onto a target drop zone within an iframe

Starting URL: https://jqueryui.com/droppable/

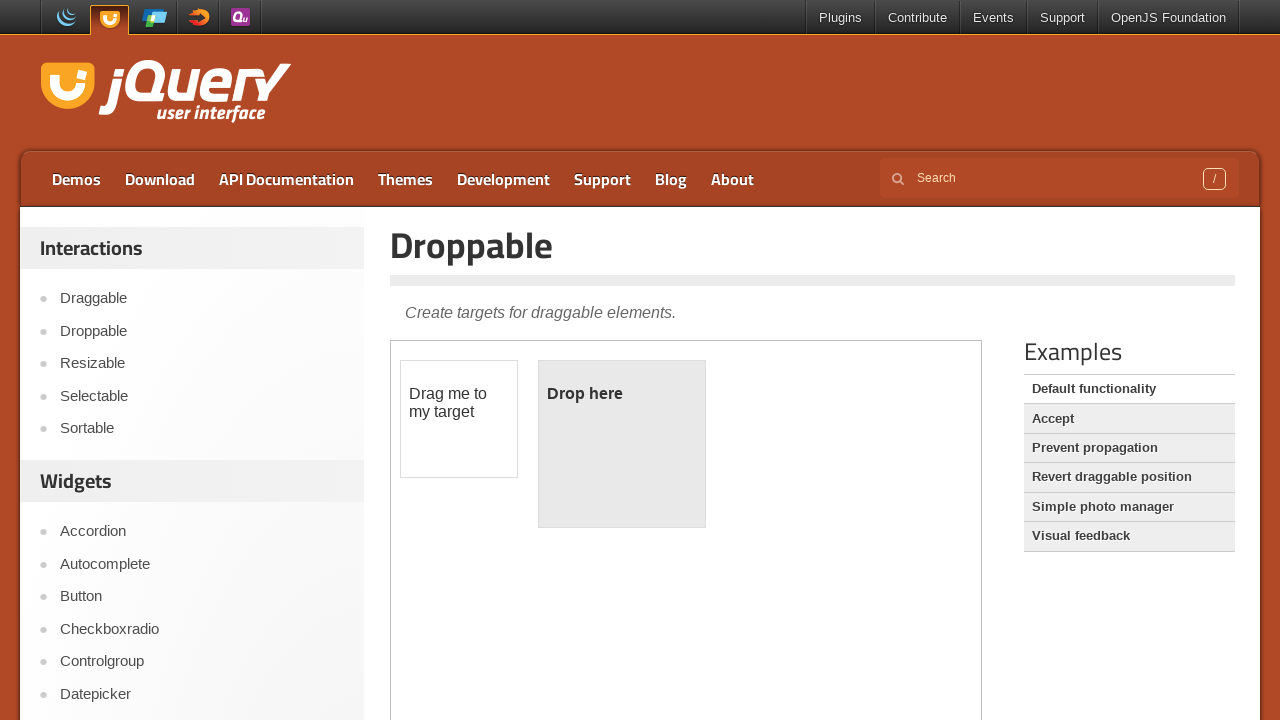

Located the droppable demo iframe
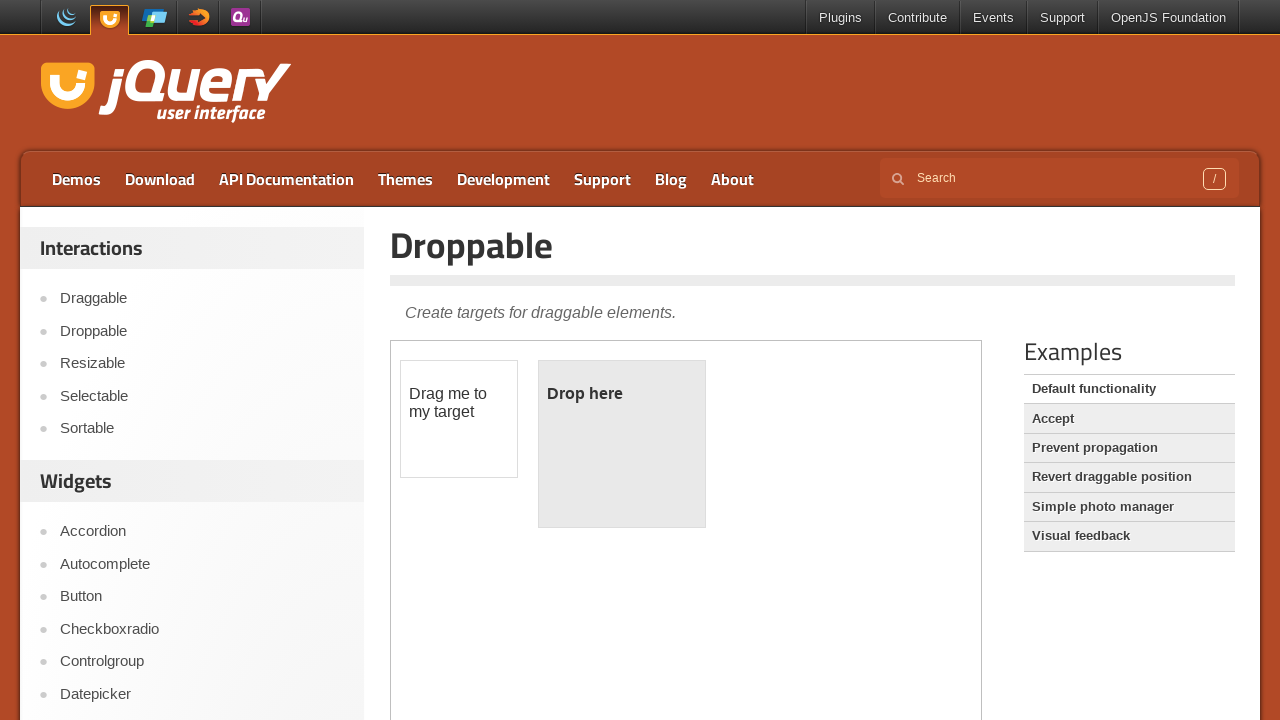

Located the draggable source element within the iframe
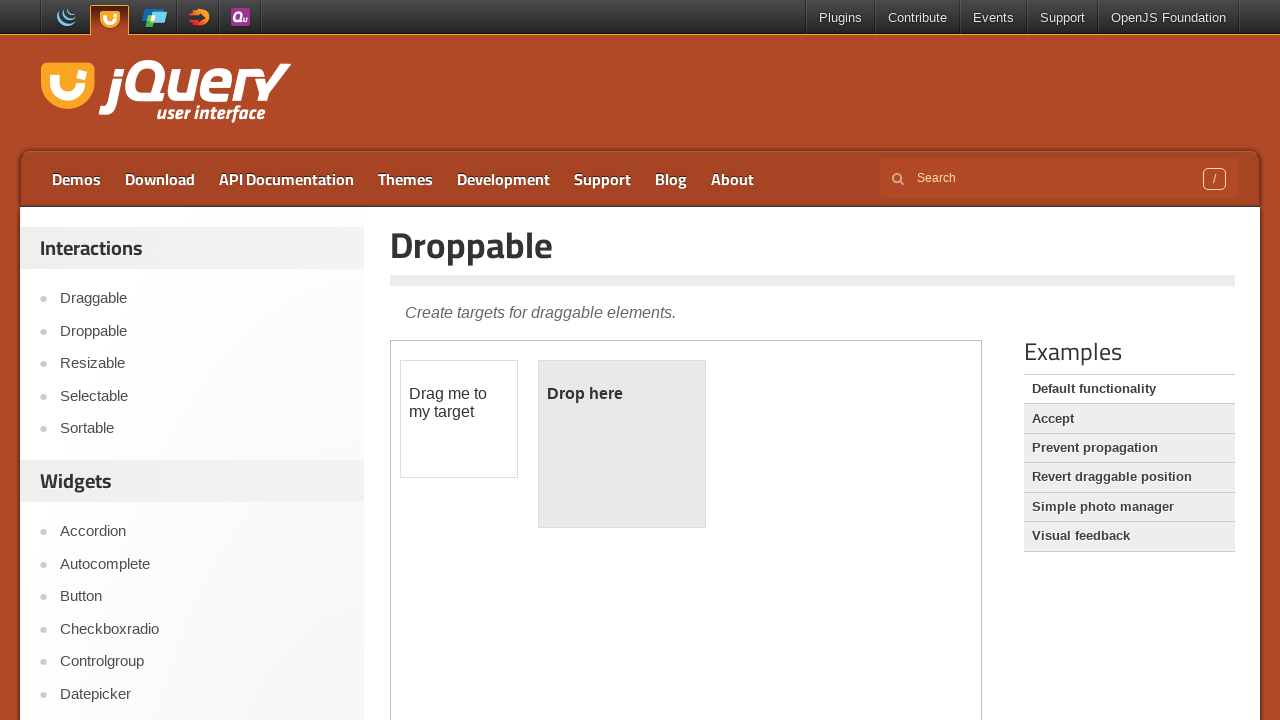

Located the droppable target element within the iframe
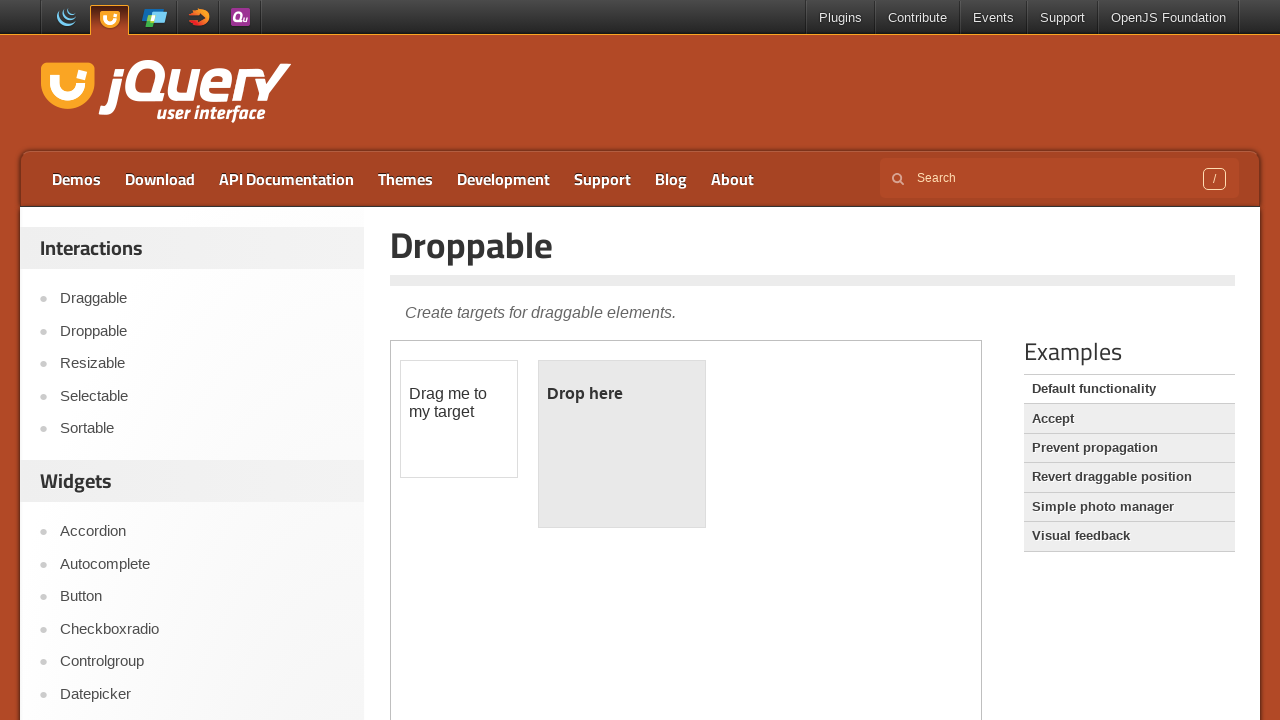

Dragged the source element onto the target drop zone at (622, 444)
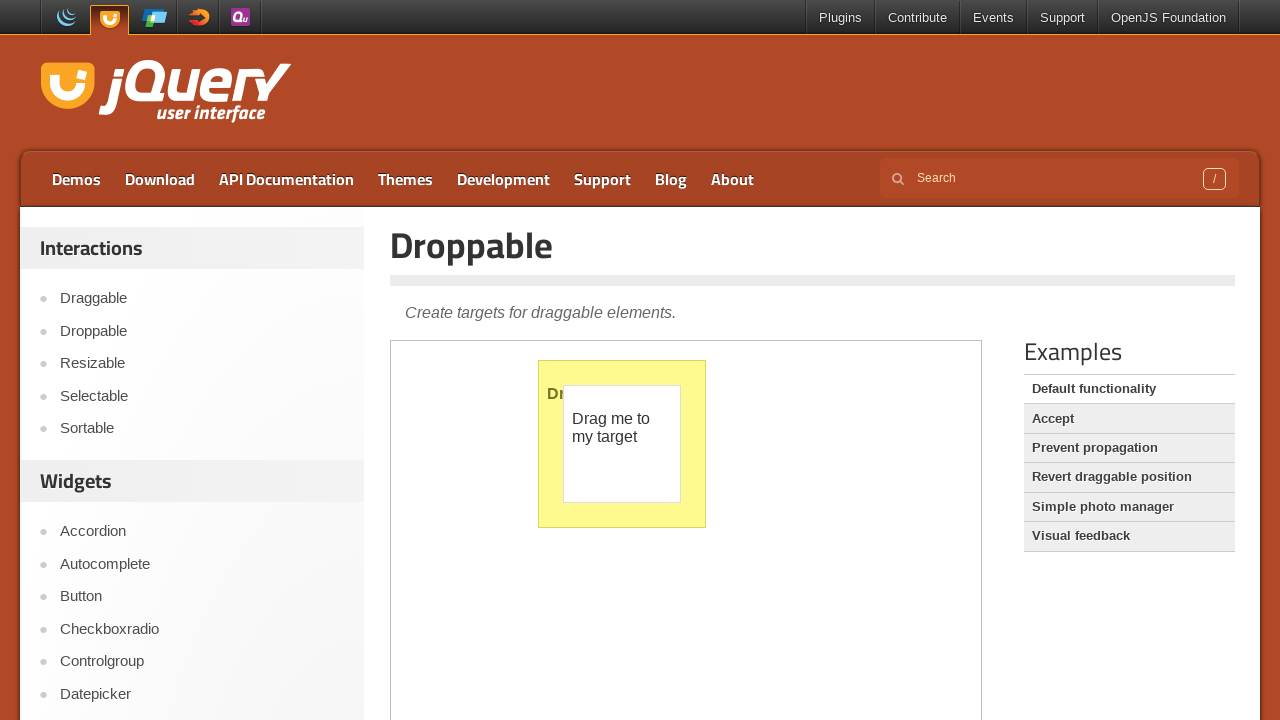

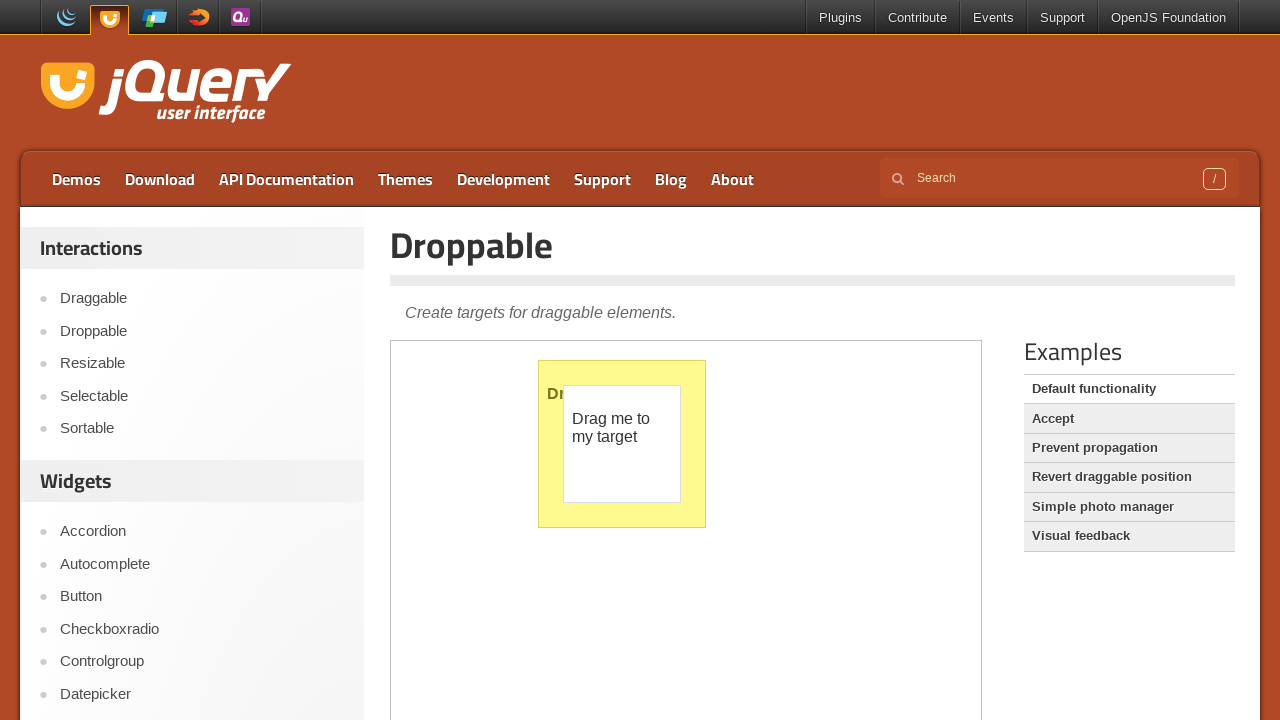